Tests dropdown selection functionality by reading two numbers from the page, calculating their sum, selecting the result from a dropdown menu, and clicking a submit button.

Starting URL: http://suninjuly.github.io/selects1.html

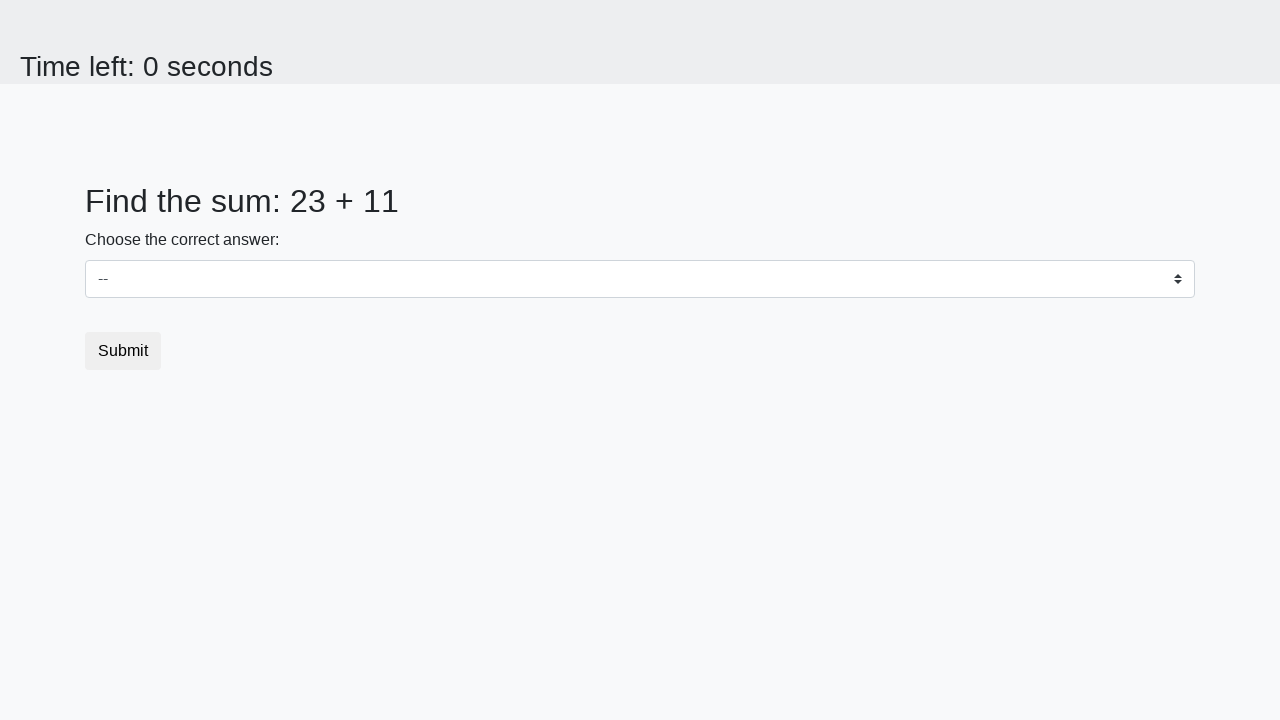

Read first number from page
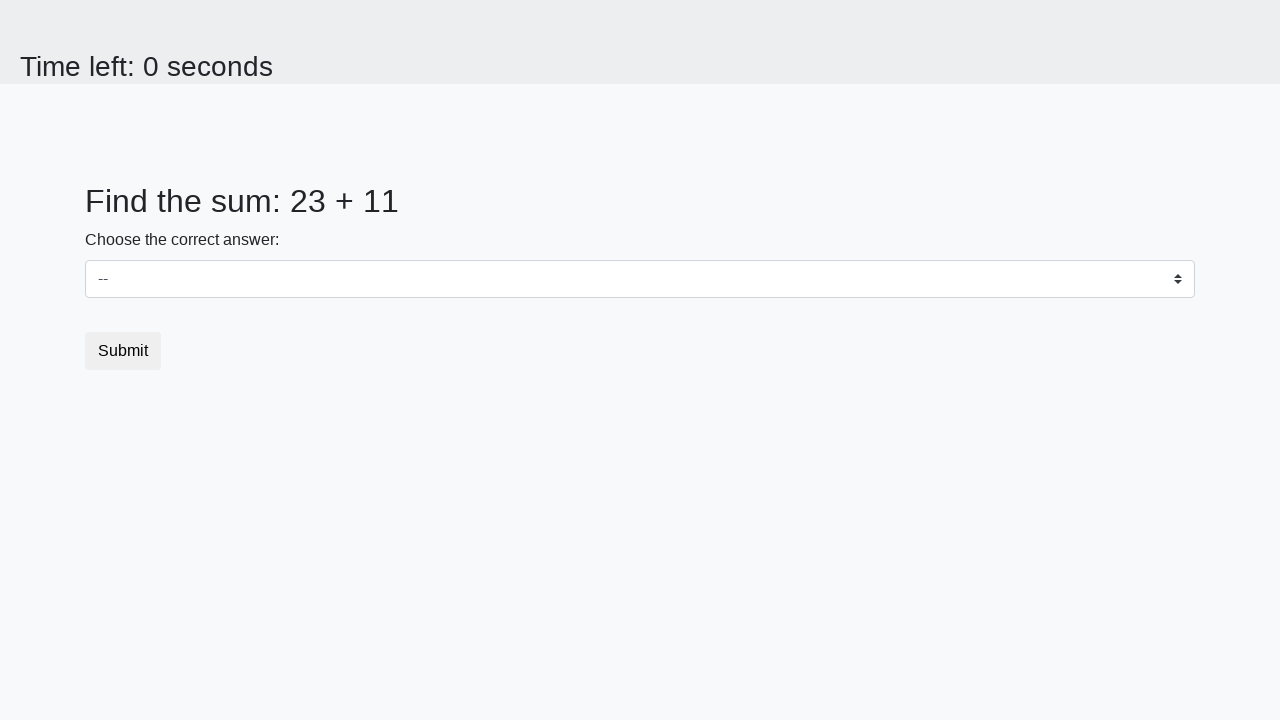

Read second number from page
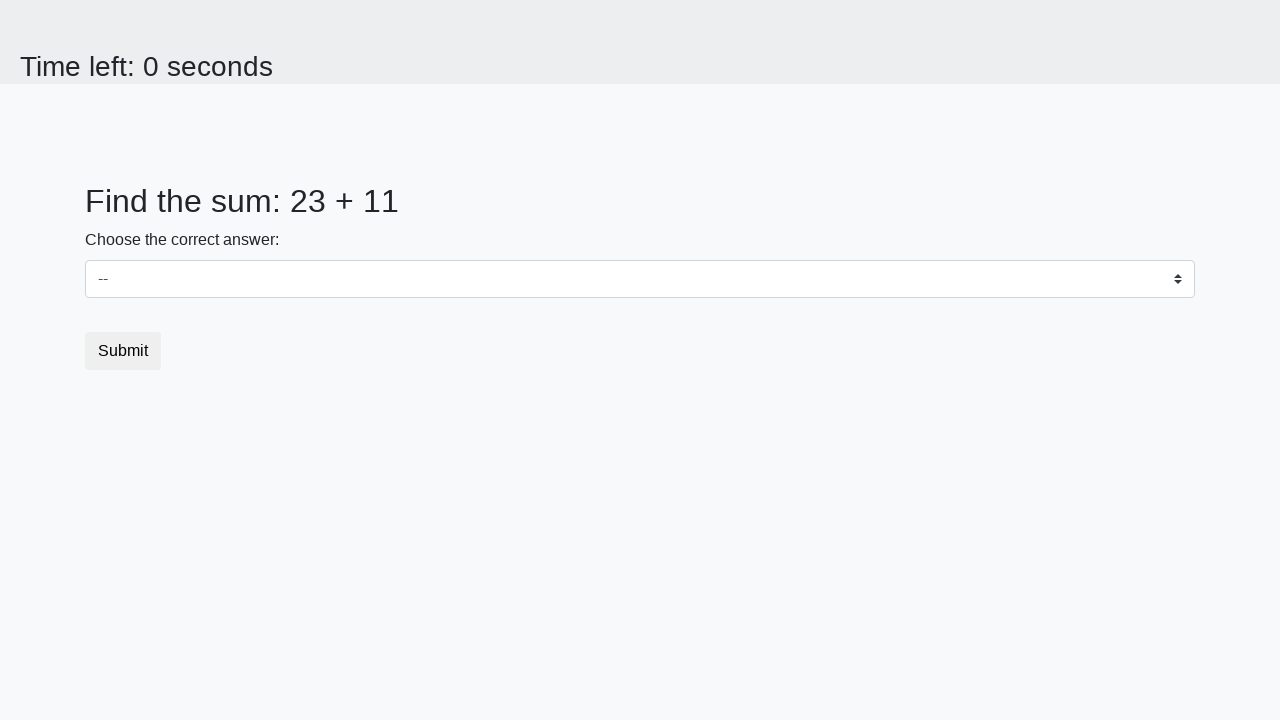

Calculated sum: 34
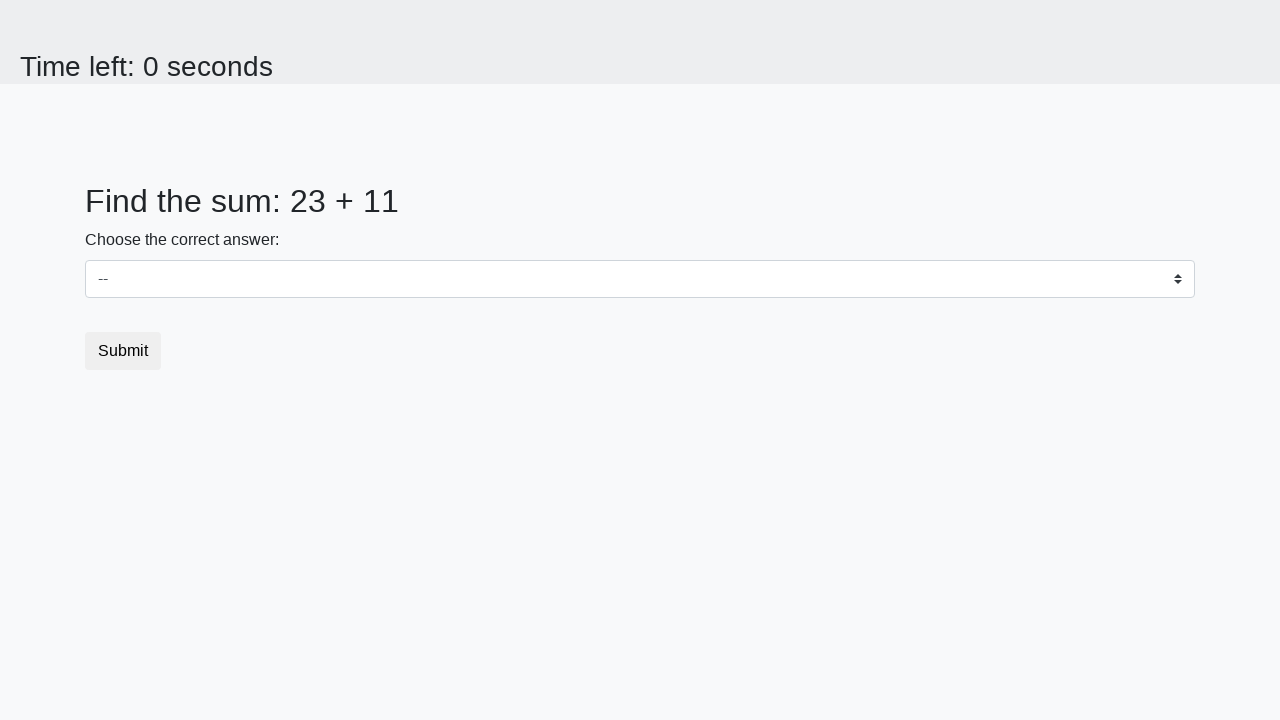

Selected sum '34' from dropdown menu on #dropdown
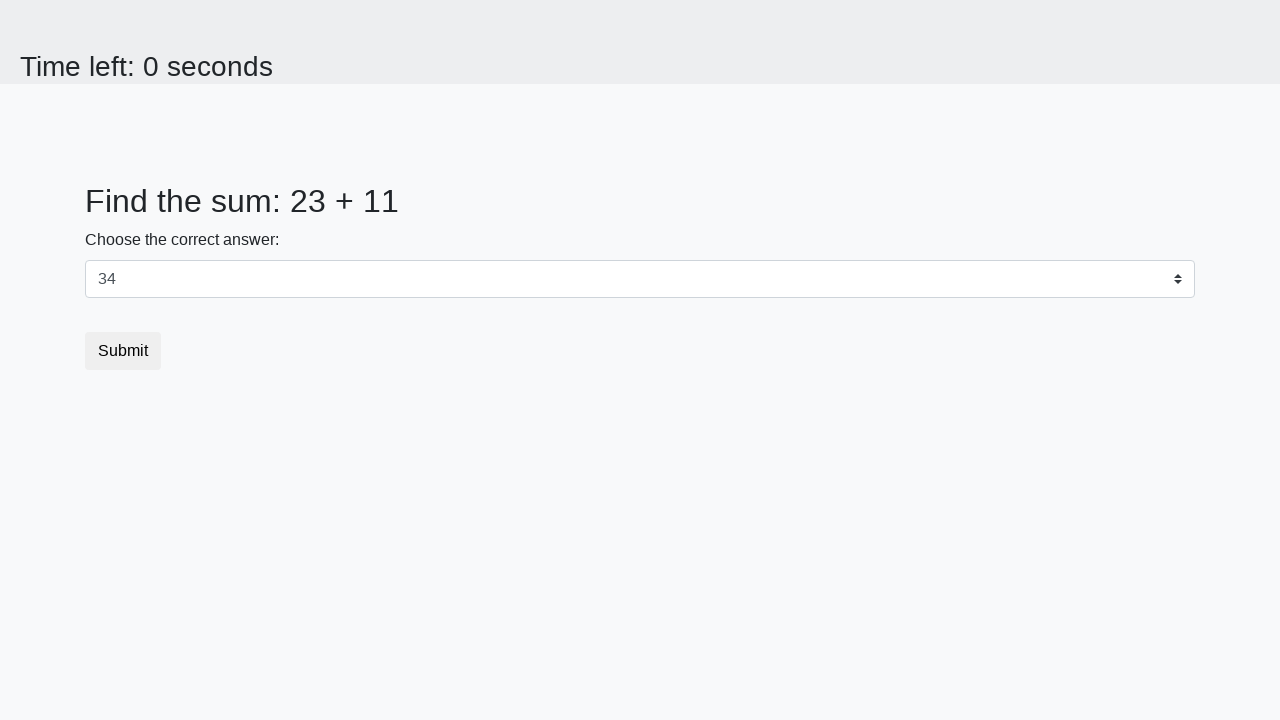

Clicked submit button at (123, 351) on button.btn
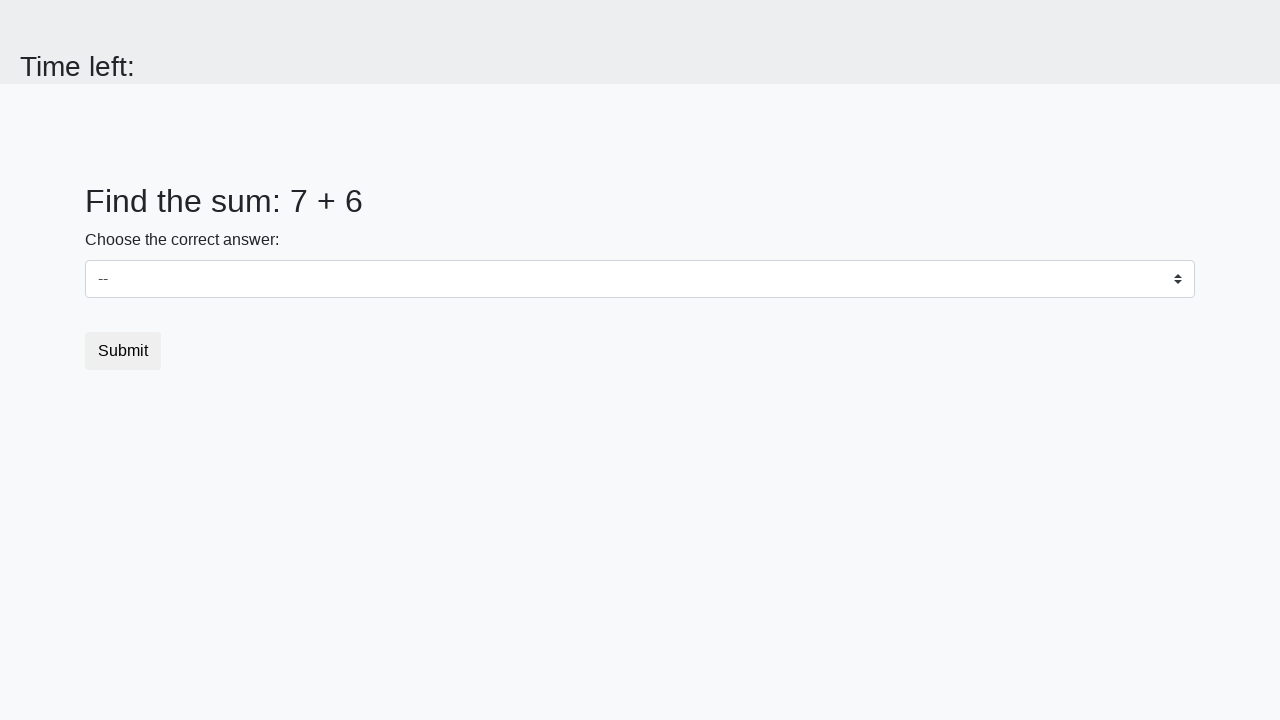

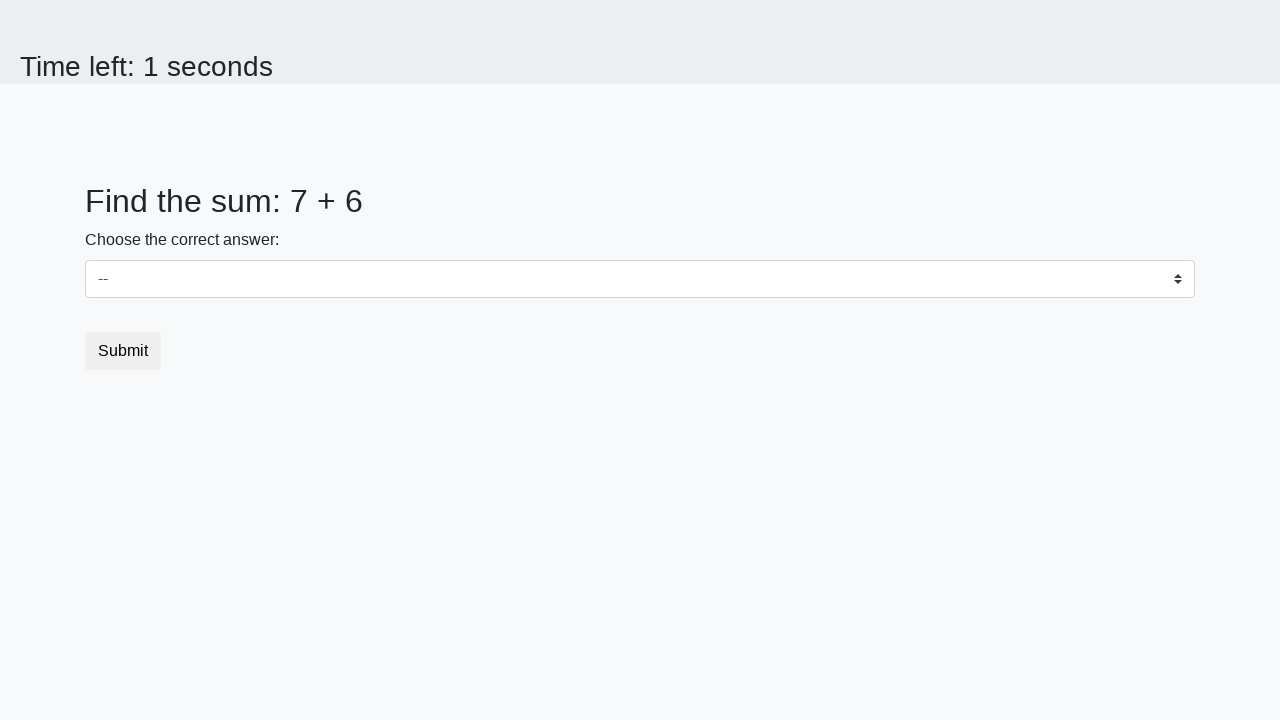